Tests drag and drop functionality by dragging an element into a drop area

Starting URL: https://demo.automationtesting.in/Static.html

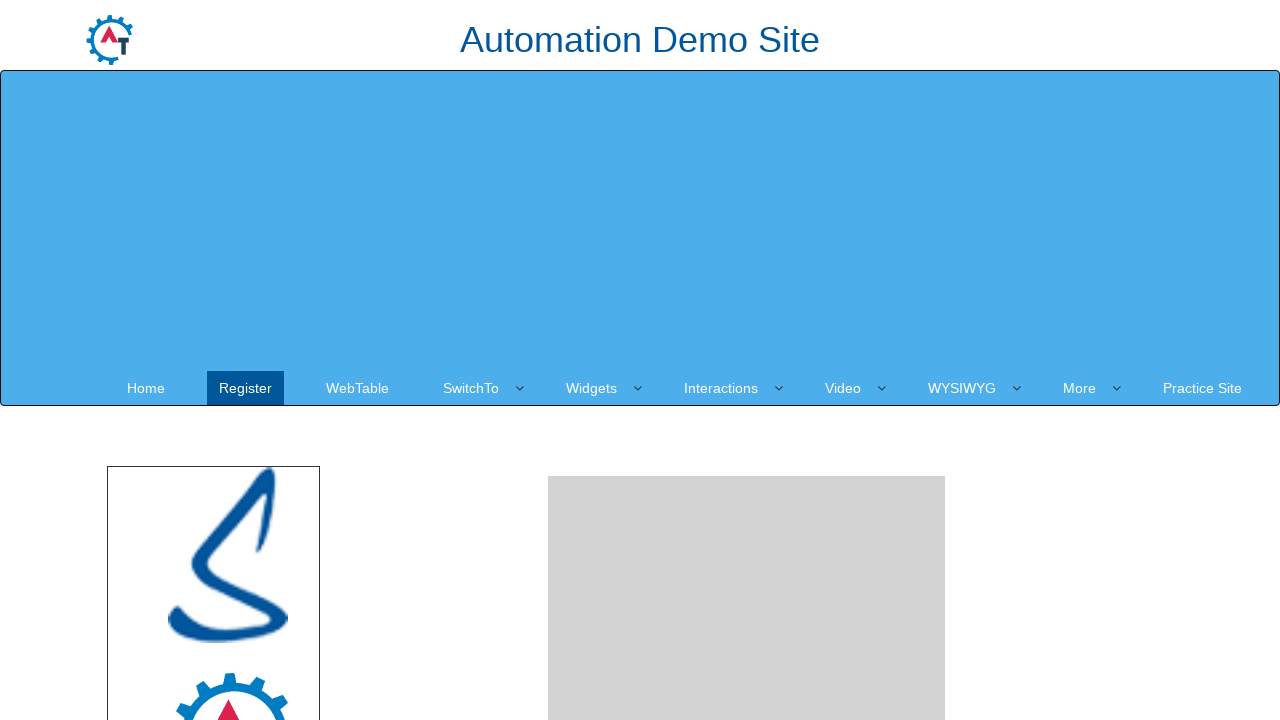

Navigated to drag and drop test page
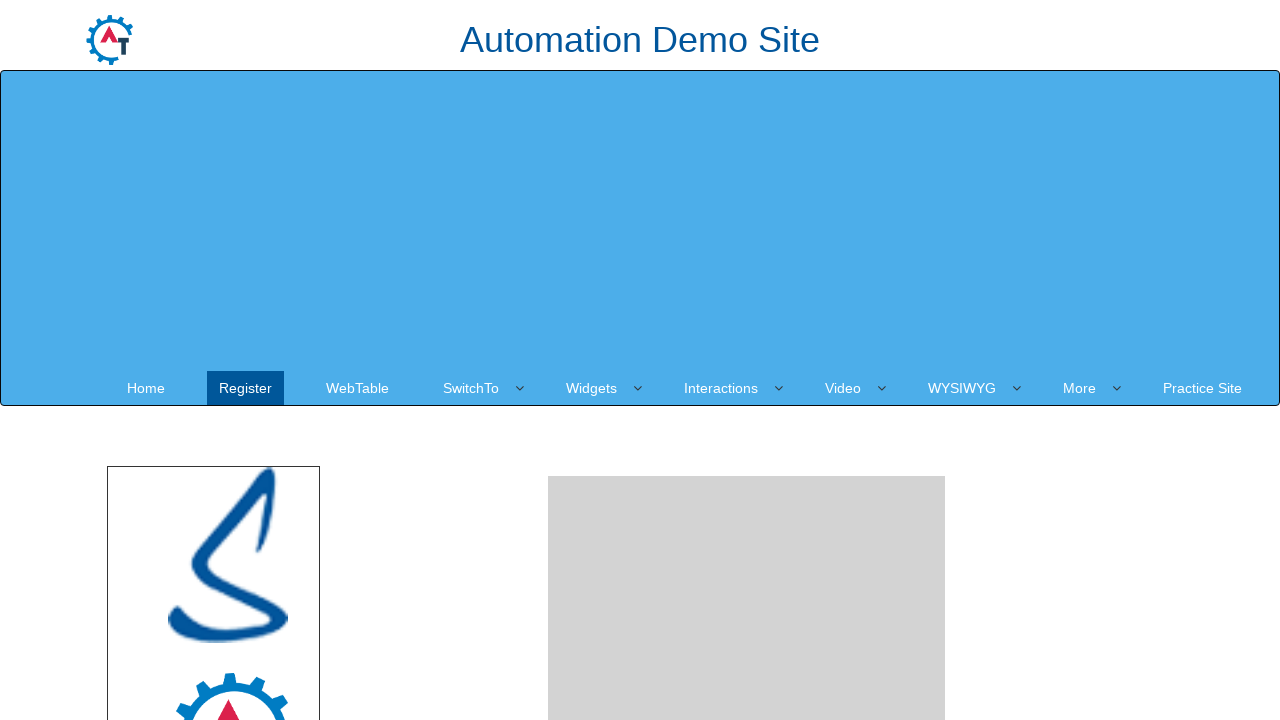

Dragged angular element into drop area at (747, 481)
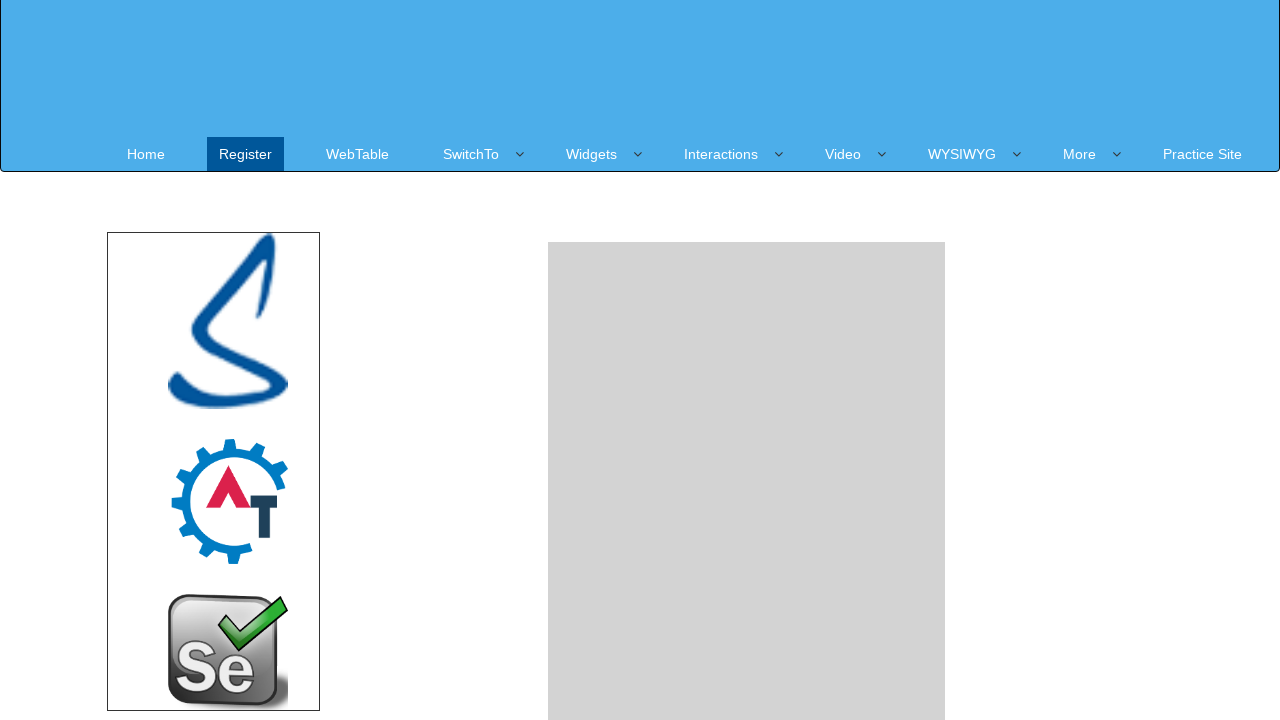

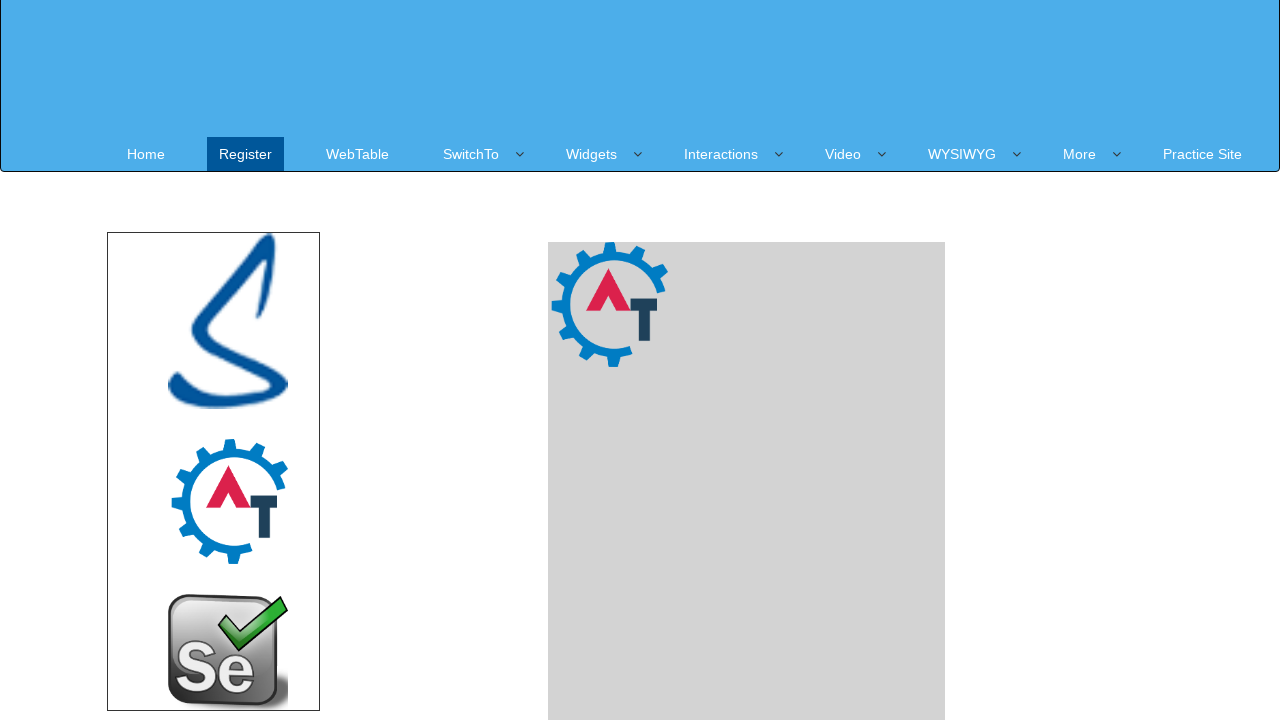